Tests clicking a button with a dynamic ID multiple times on the UI Testing Playground site to verify the button can be located by its text content regardless of changing IDs.

Starting URL: http://uitestingplayground.com/dynamicid

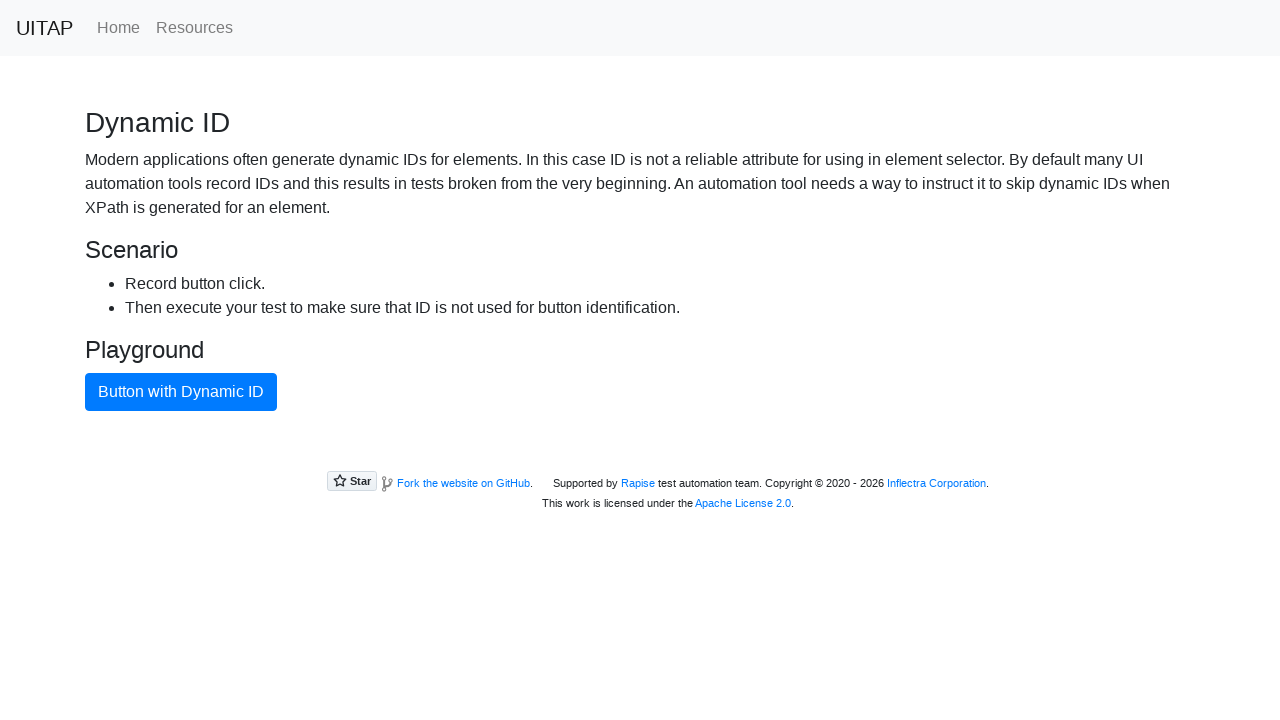

Clicked button with dynamic ID (first click) at (181, 392) on xpath=//button[text()="Button with Dynamic ID"]
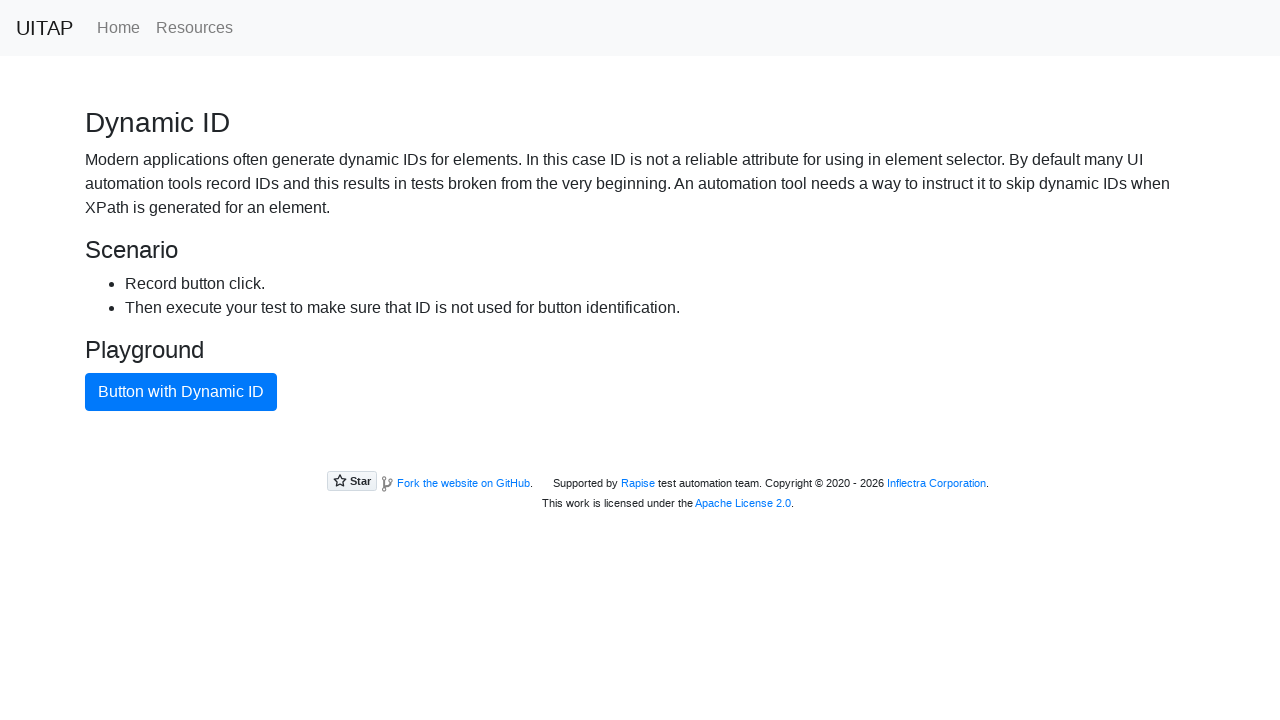

Waited 2 seconds between button clicks
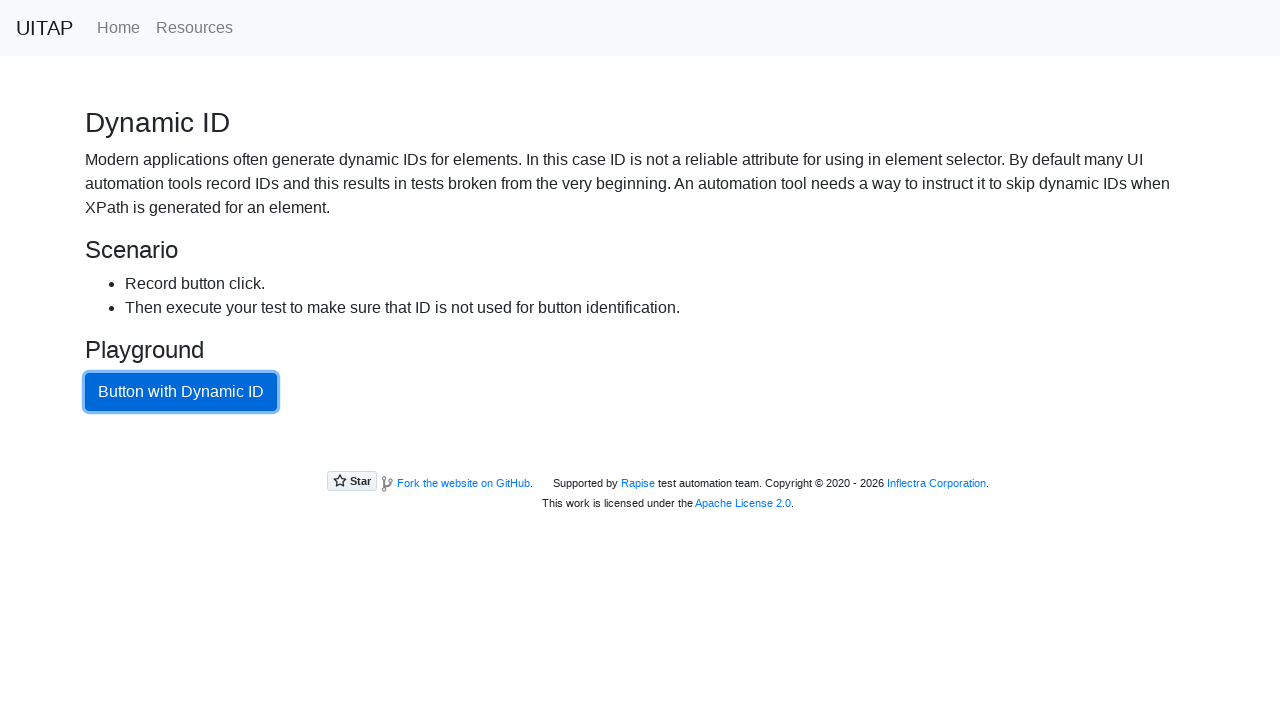

Clicked button with dynamic ID again at (181, 392) on xpath=//button[text()="Button with Dynamic ID"]
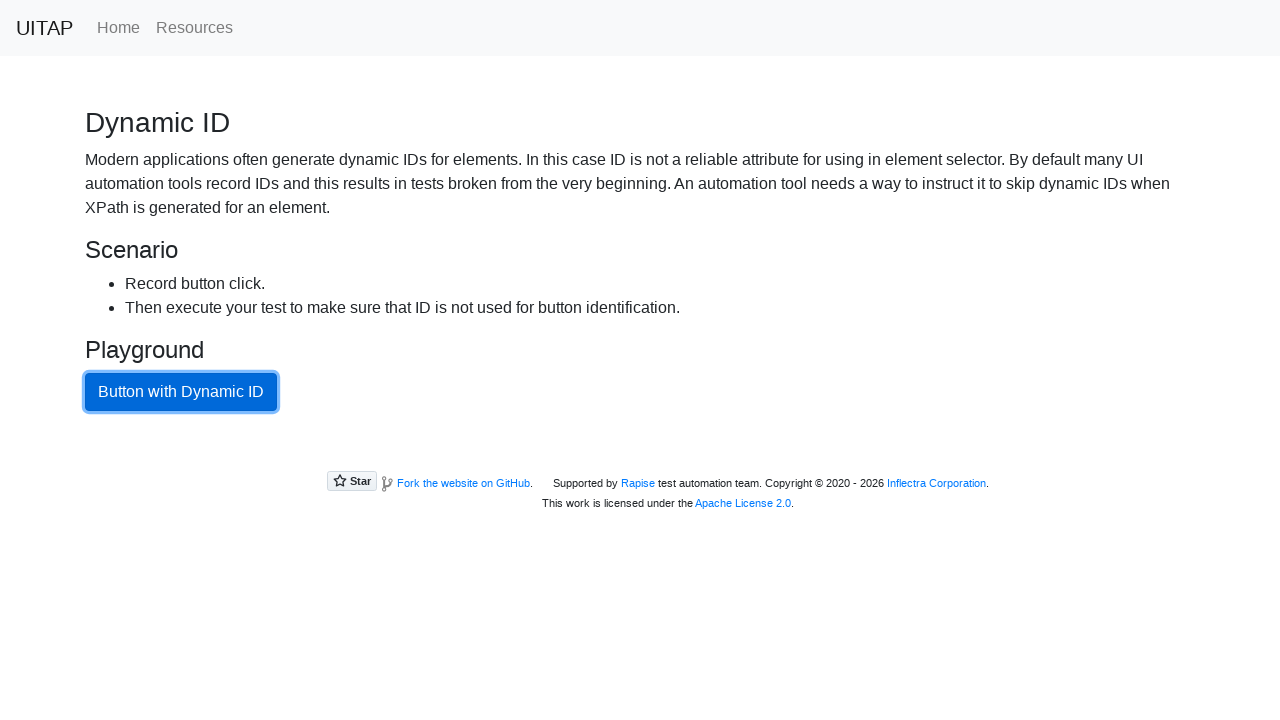

Waited 2 seconds between button clicks
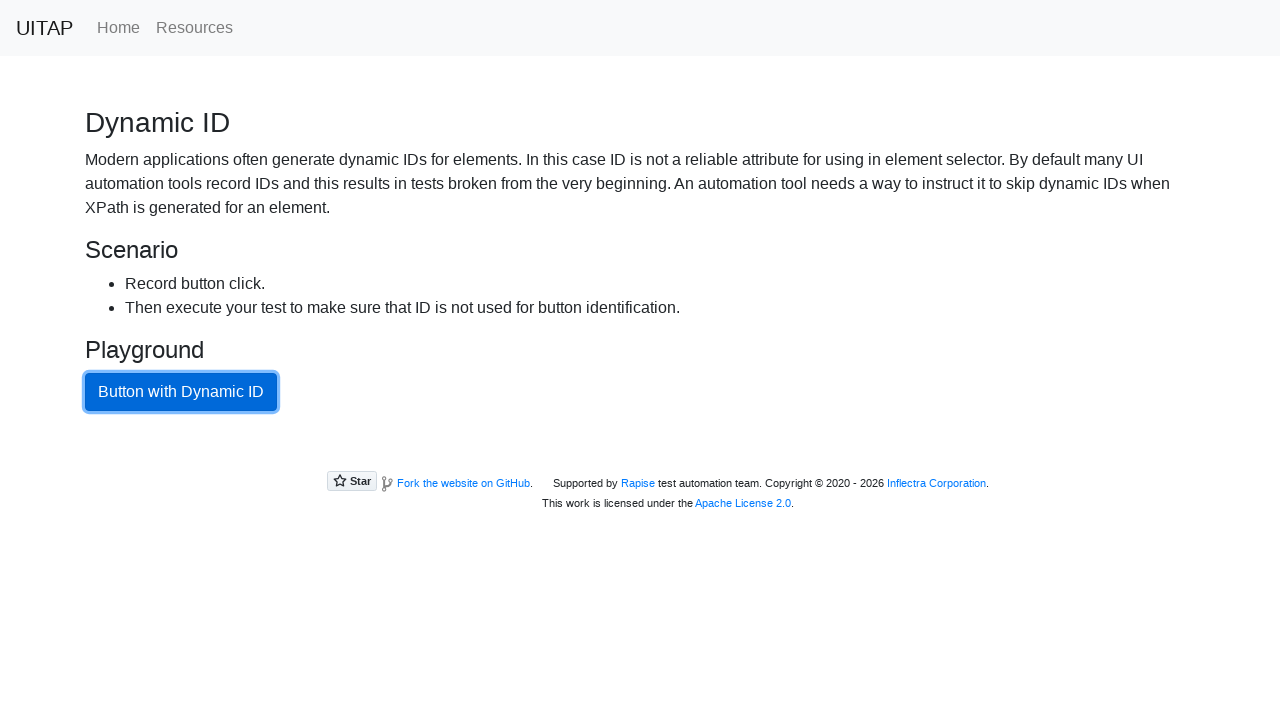

Clicked button with dynamic ID again at (181, 392) on xpath=//button[text()="Button with Dynamic ID"]
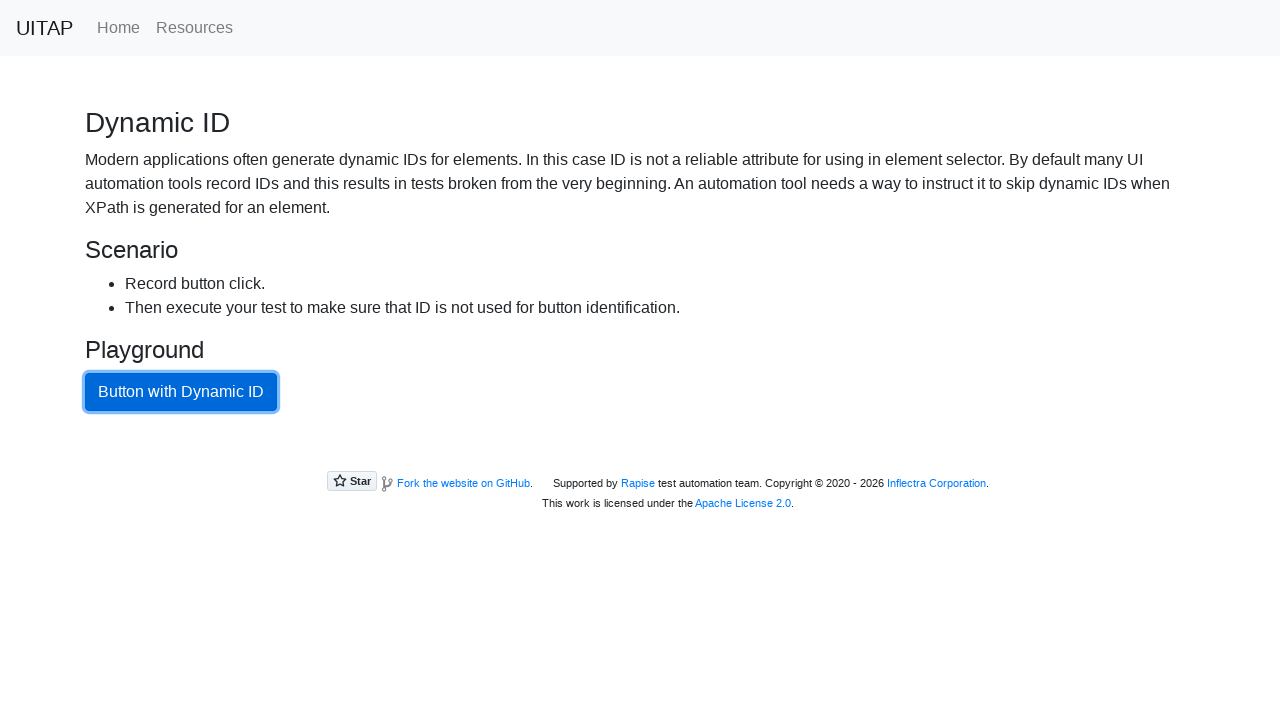

Waited 2 seconds between button clicks
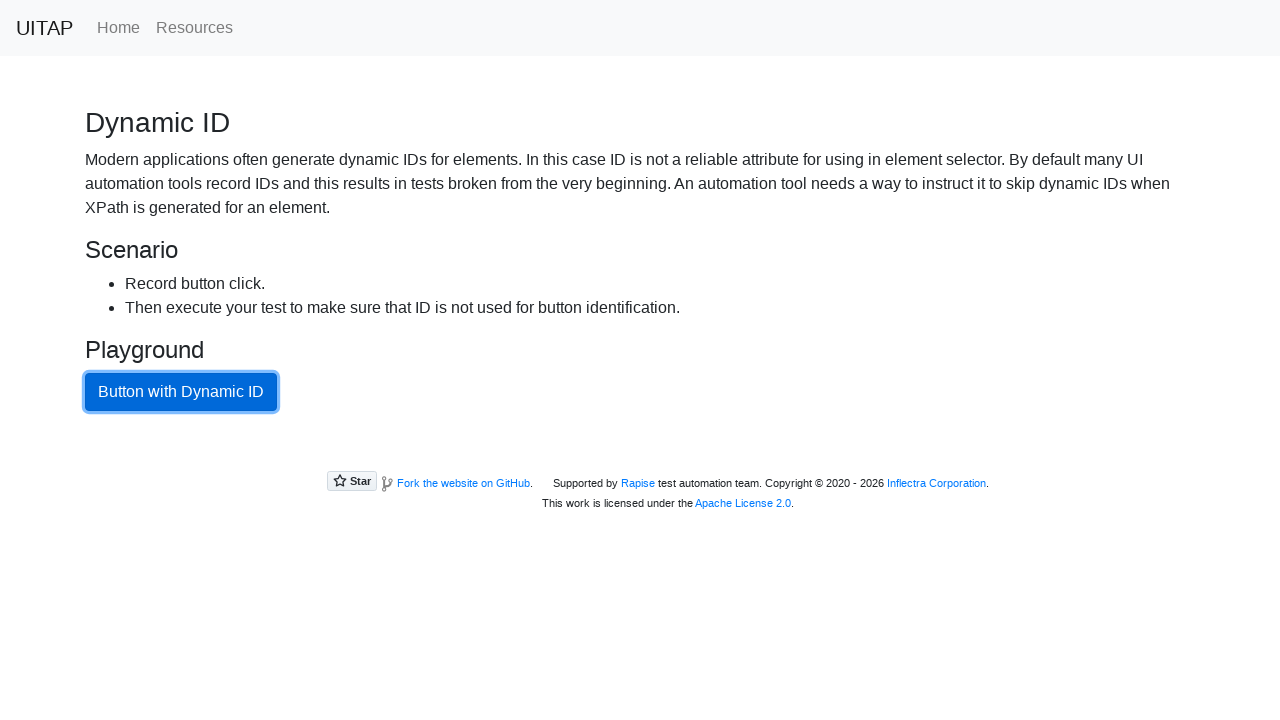

Clicked button with dynamic ID again at (181, 392) on xpath=//button[text()="Button with Dynamic ID"]
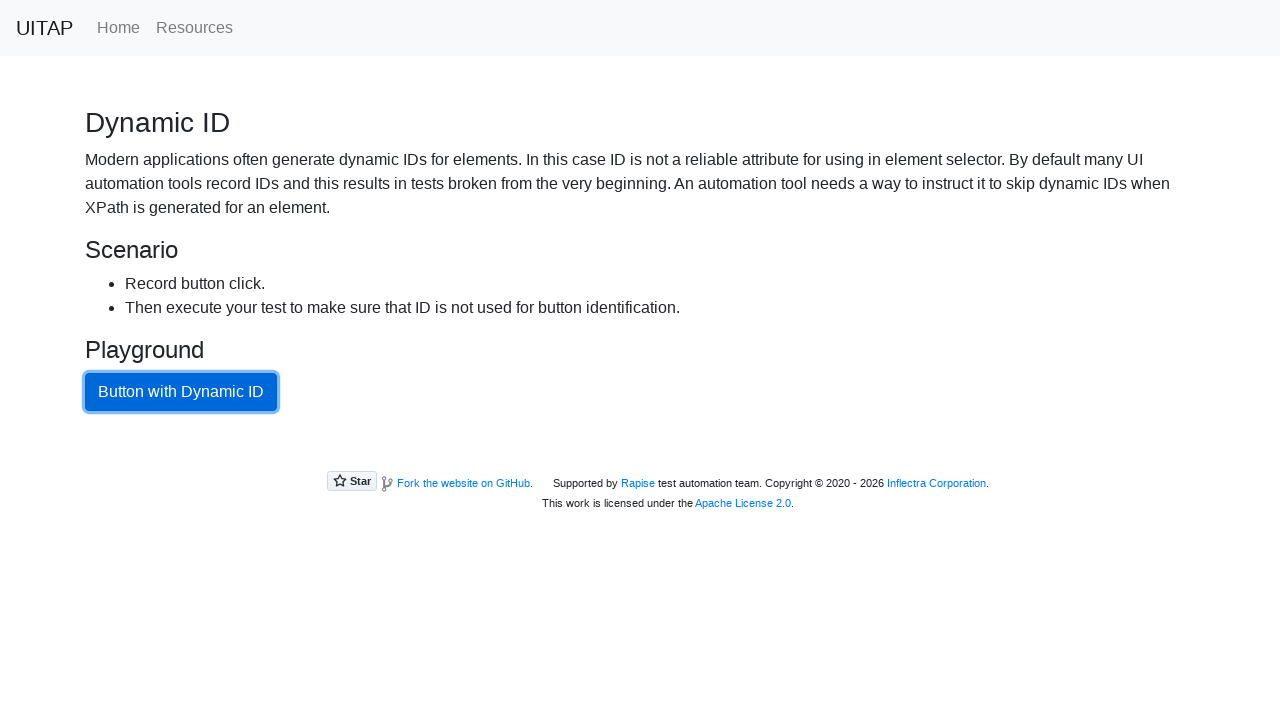

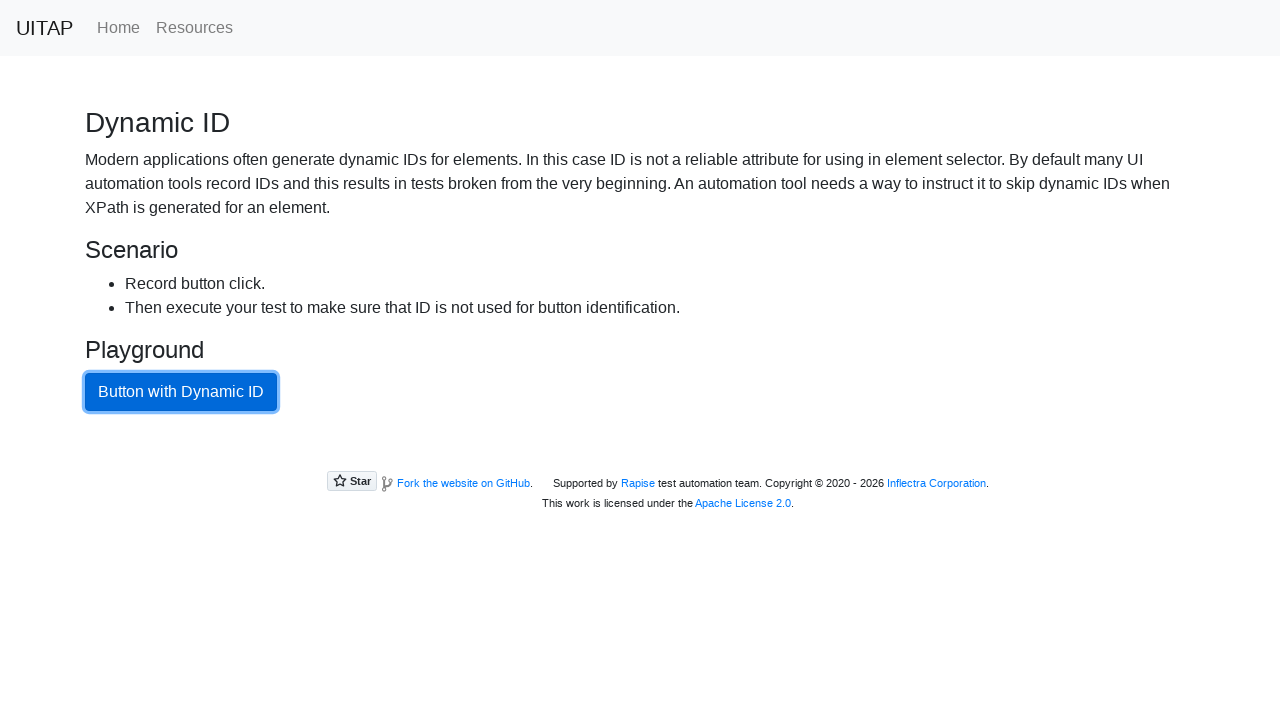